Tests navigation to requirements page by clicking the requirements link

Starting URL: https://bugbank.netlify.app/

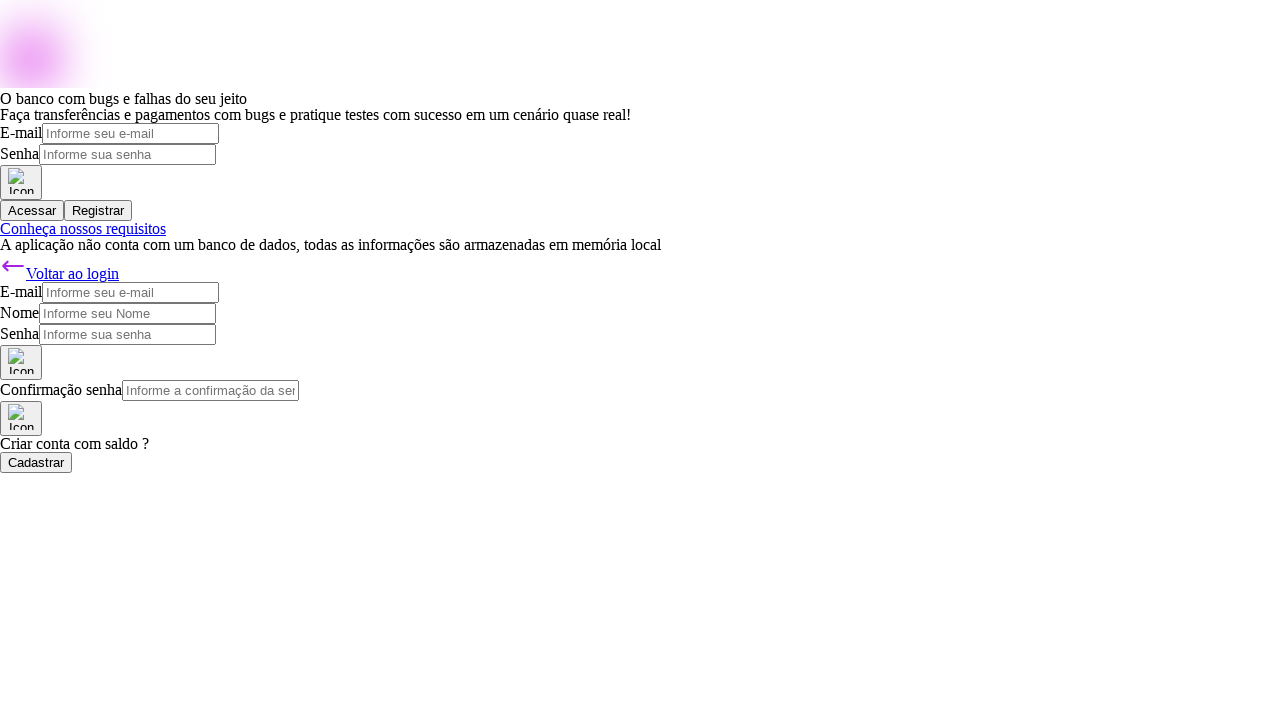

Clicked on requirements link 'Conheça nossos requisitos' at (83, 228) on a:has-text('Conheça nossos requisitos')
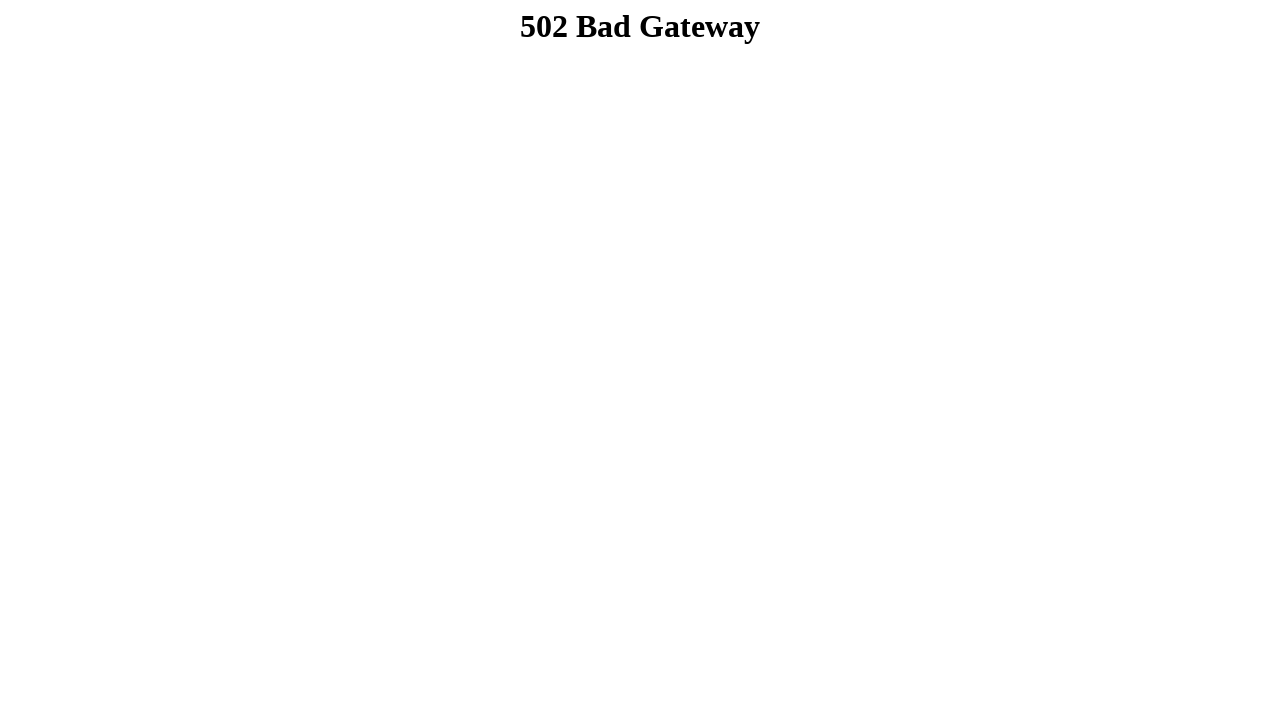

Requirements page loaded successfully
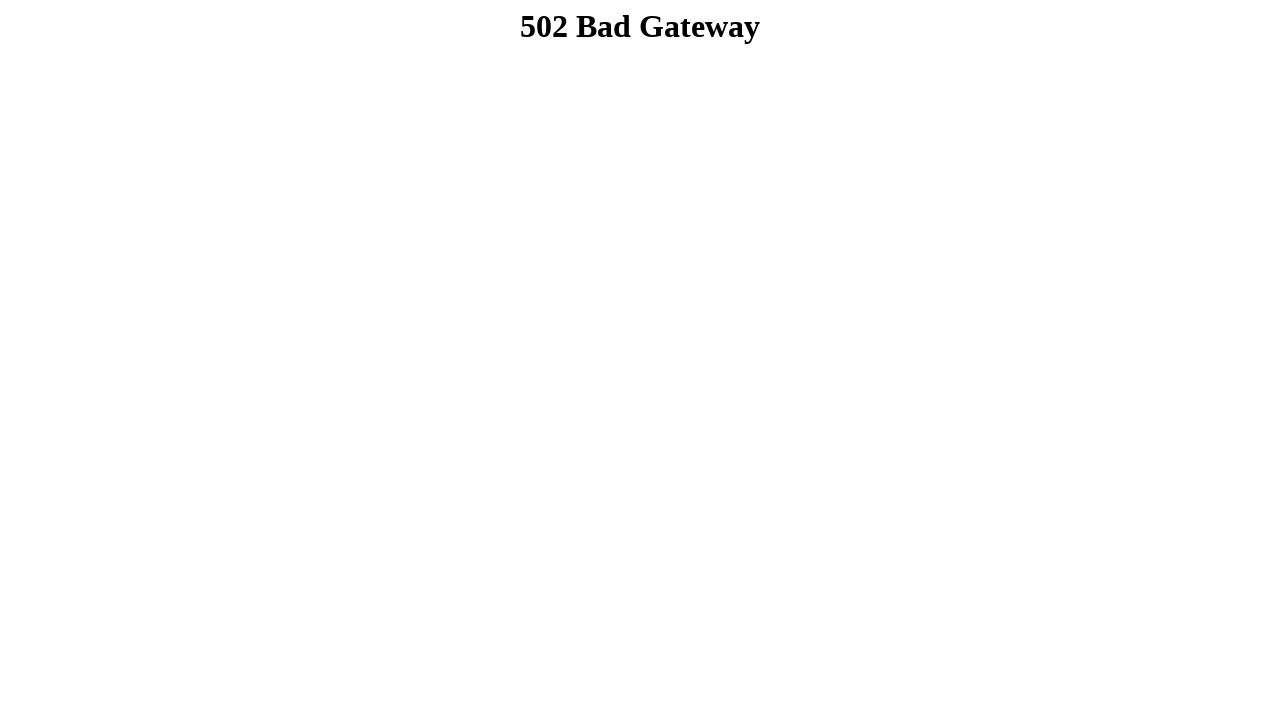

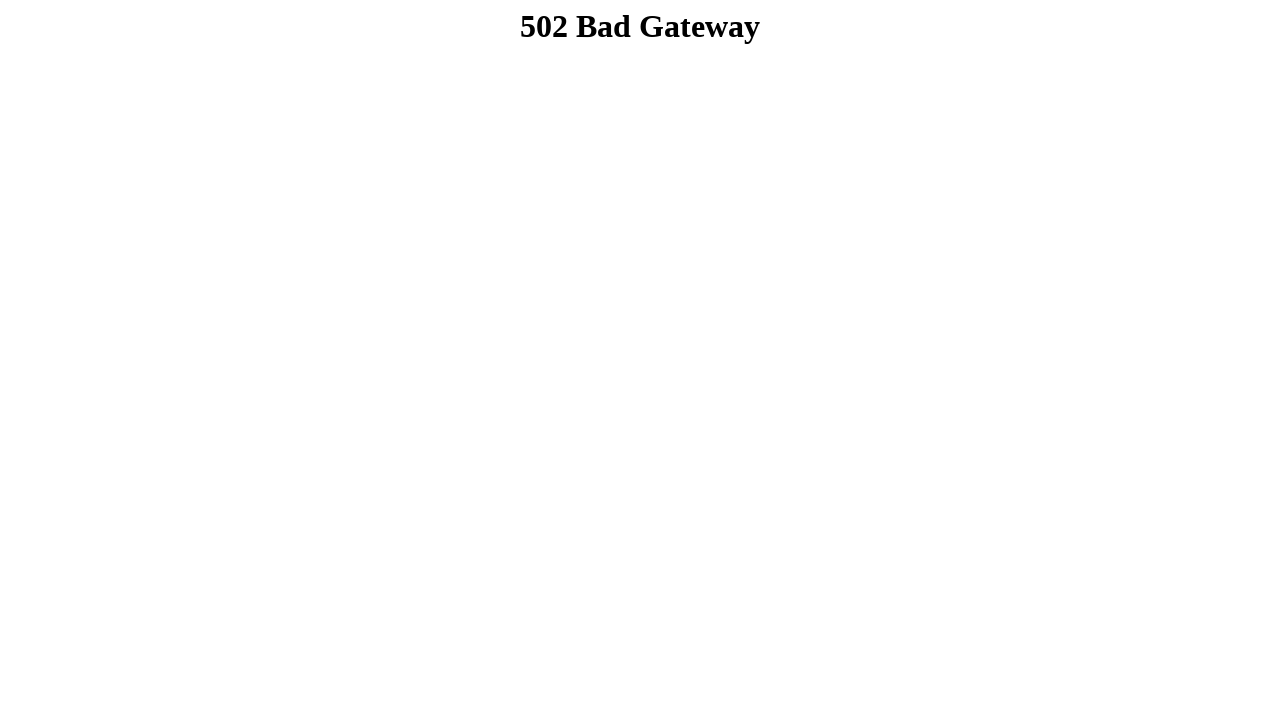